Fills out a complex form with various input types including text, radio buttons, checkboxes, dropdown, and textarea, then submits it

Starting URL: http://www.webscrapingfordatascience.com/postform2/

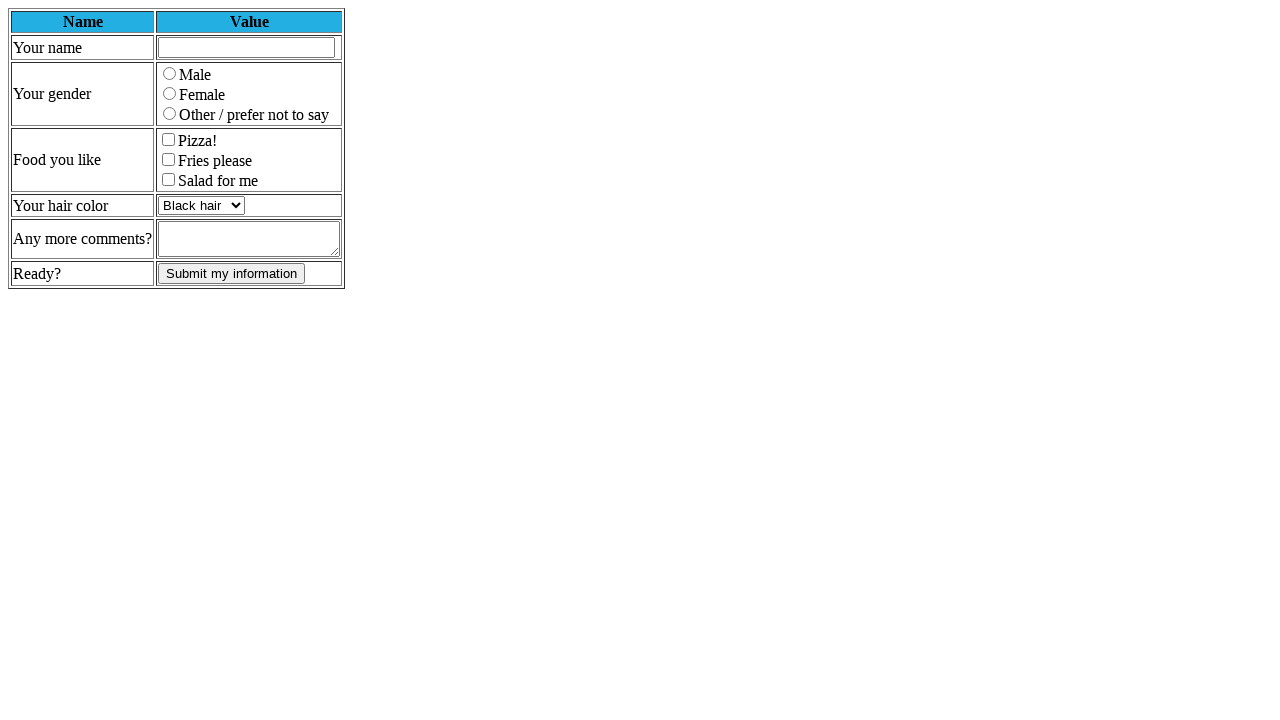

Filled name field with 'John Smith' on input[name="name"]
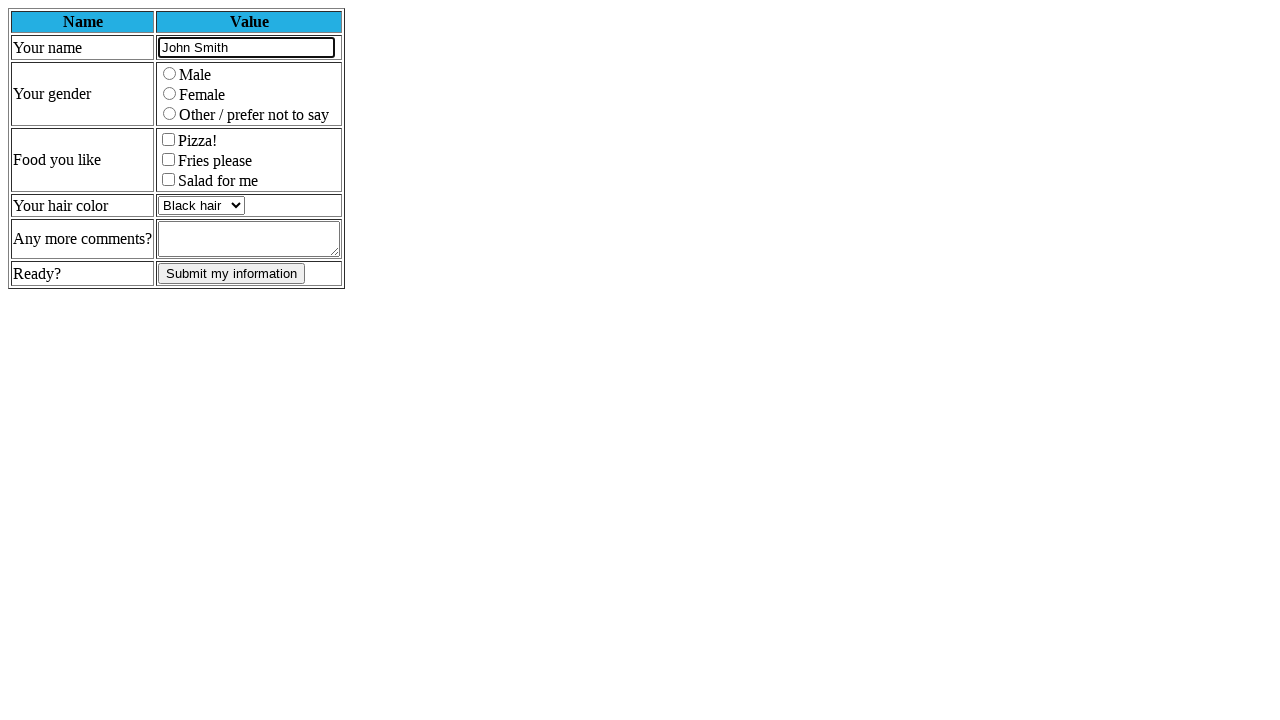

Selected gender radio button (N) at (170, 114) on input[name="gender"][value="N"]
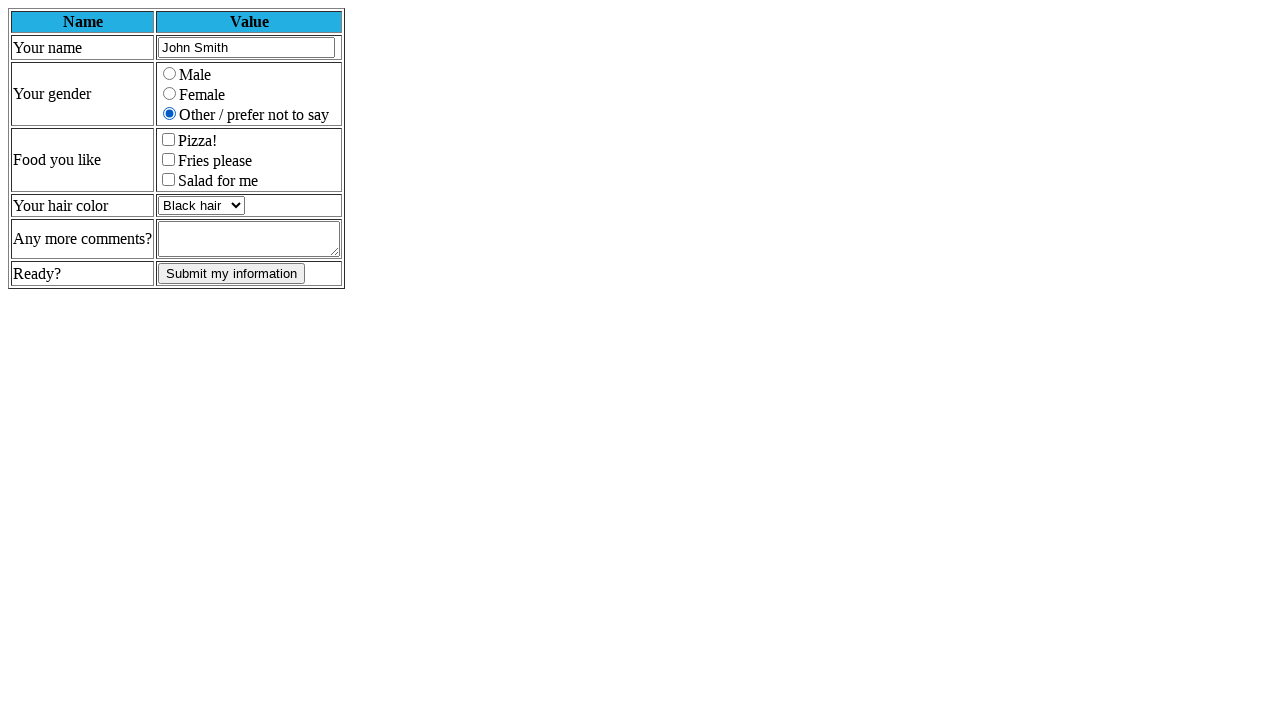

Checked fries checkbox at (168, 160) on input[name="fries"]
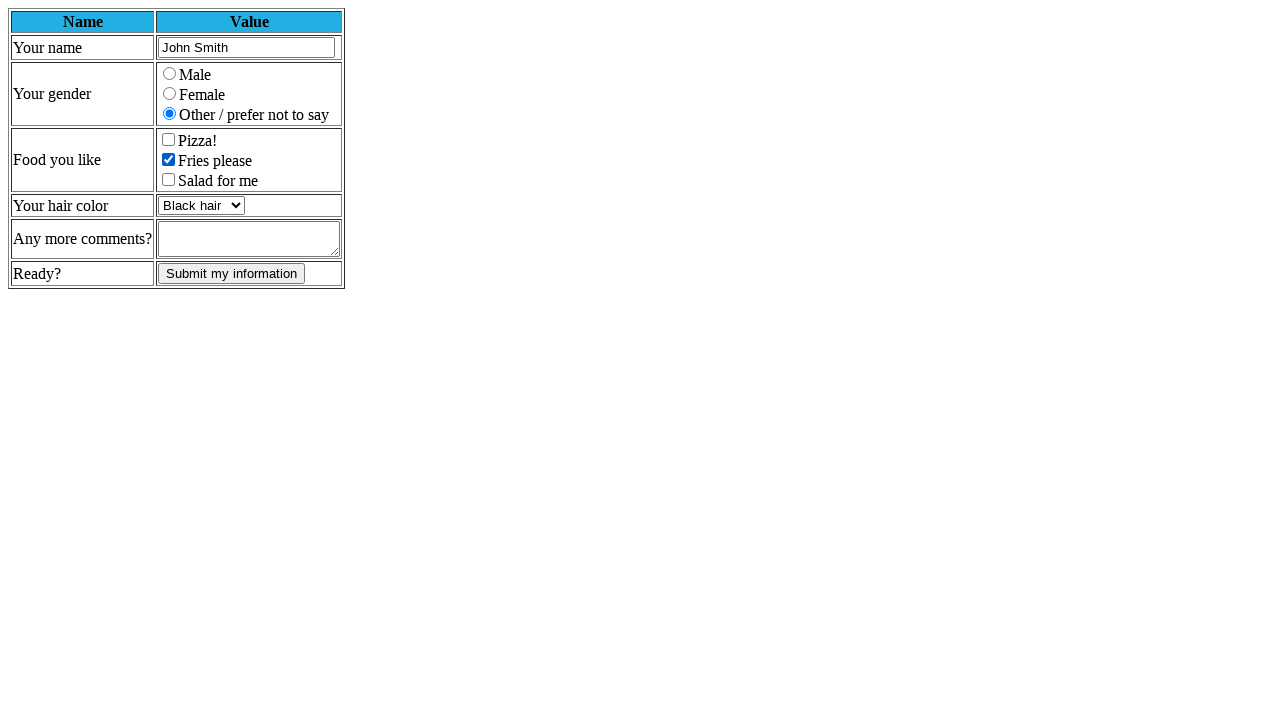

Checked salad checkbox at (168, 180) on input[name="salad"]
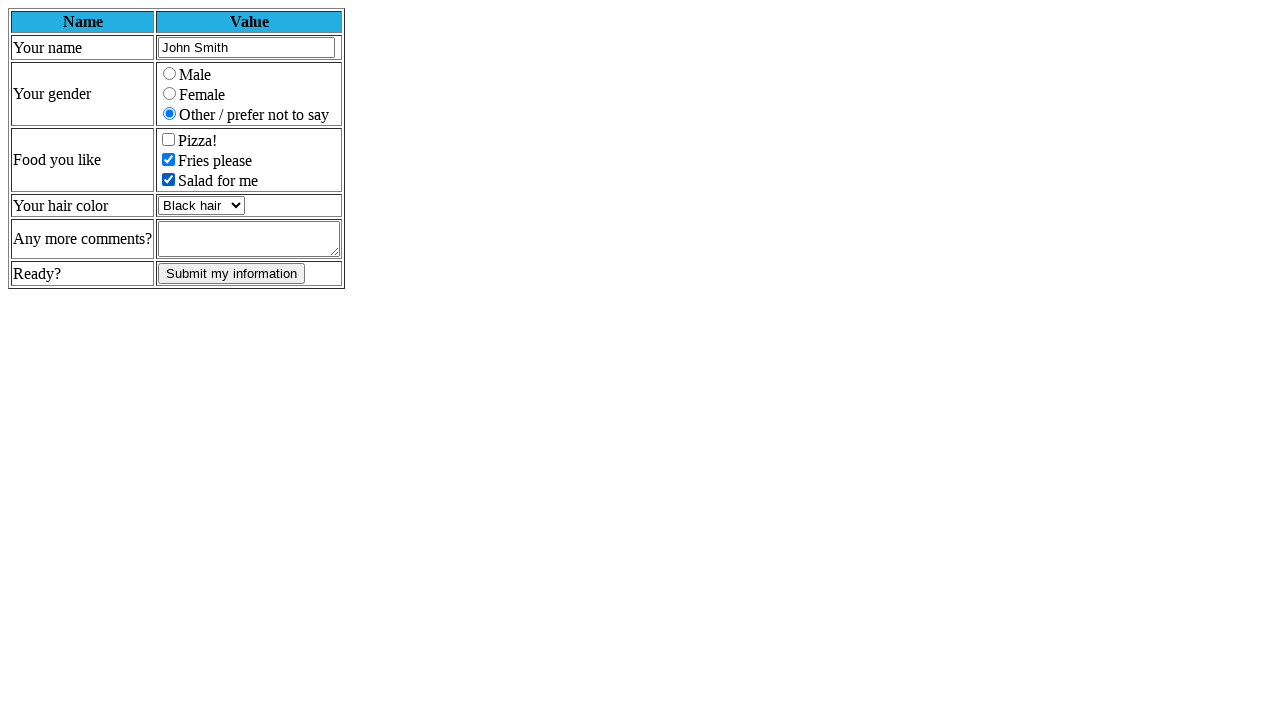

Selected 'brown' from hair color dropdown on select[name="haircolor"]
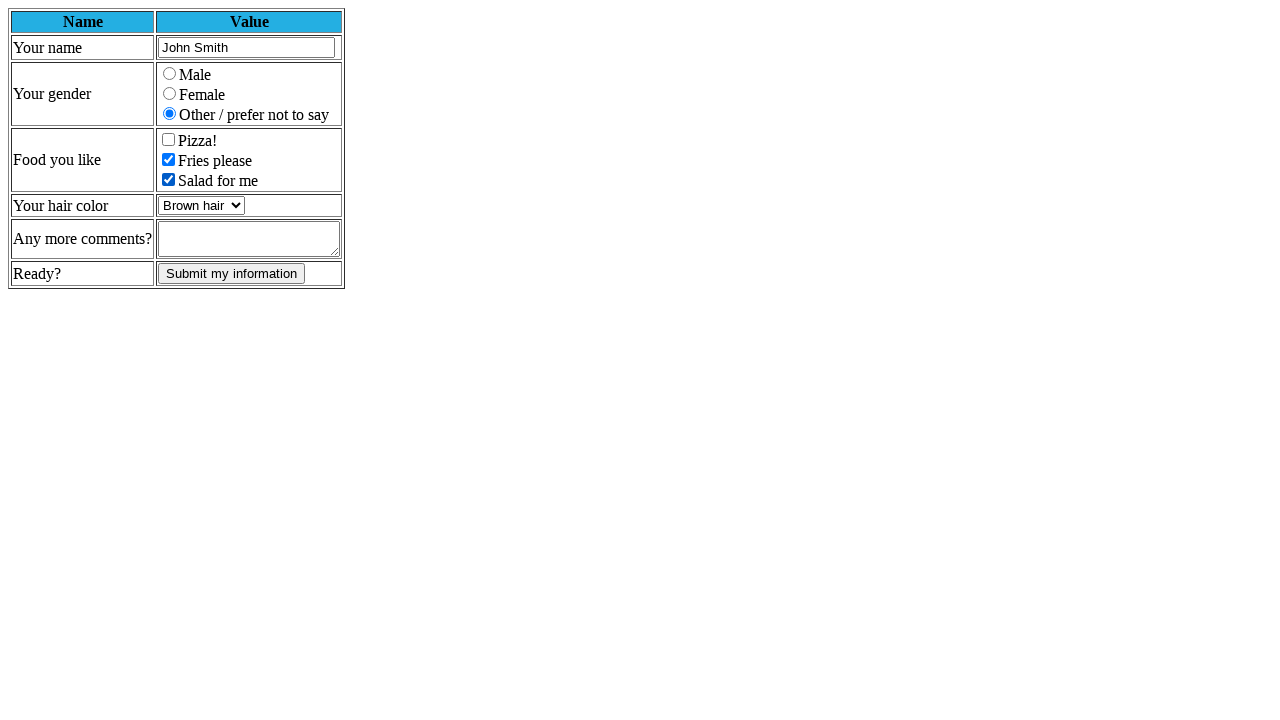

Filled comments textarea with multi-line text on textarea[name="comments"]
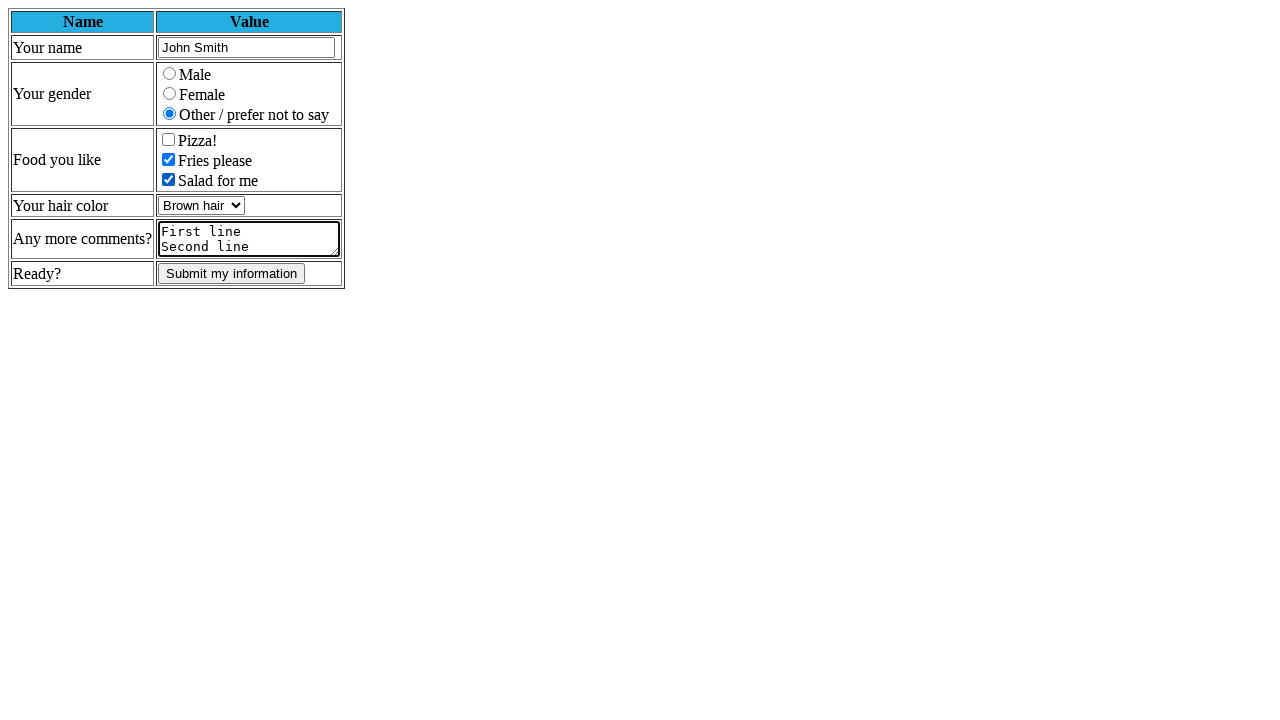

Clicked submit button to submit the form at (232, 274) on input[type="submit"]
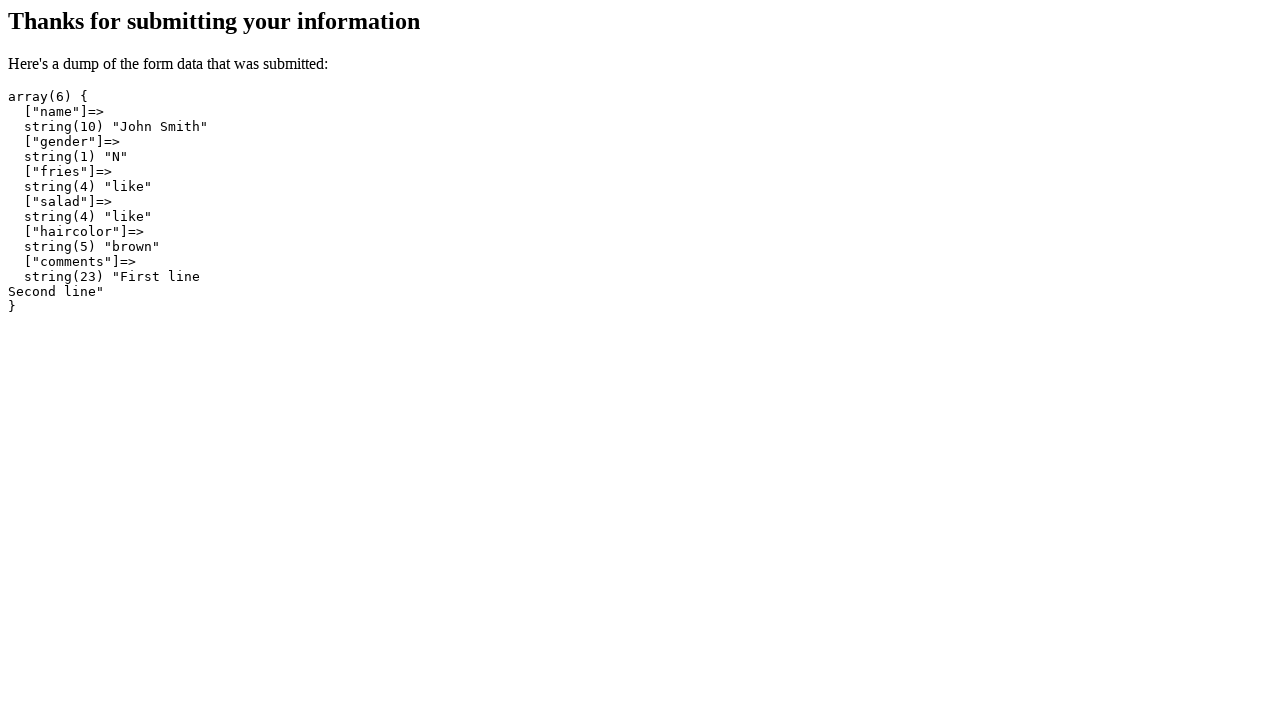

Form submission complete and response page loaded
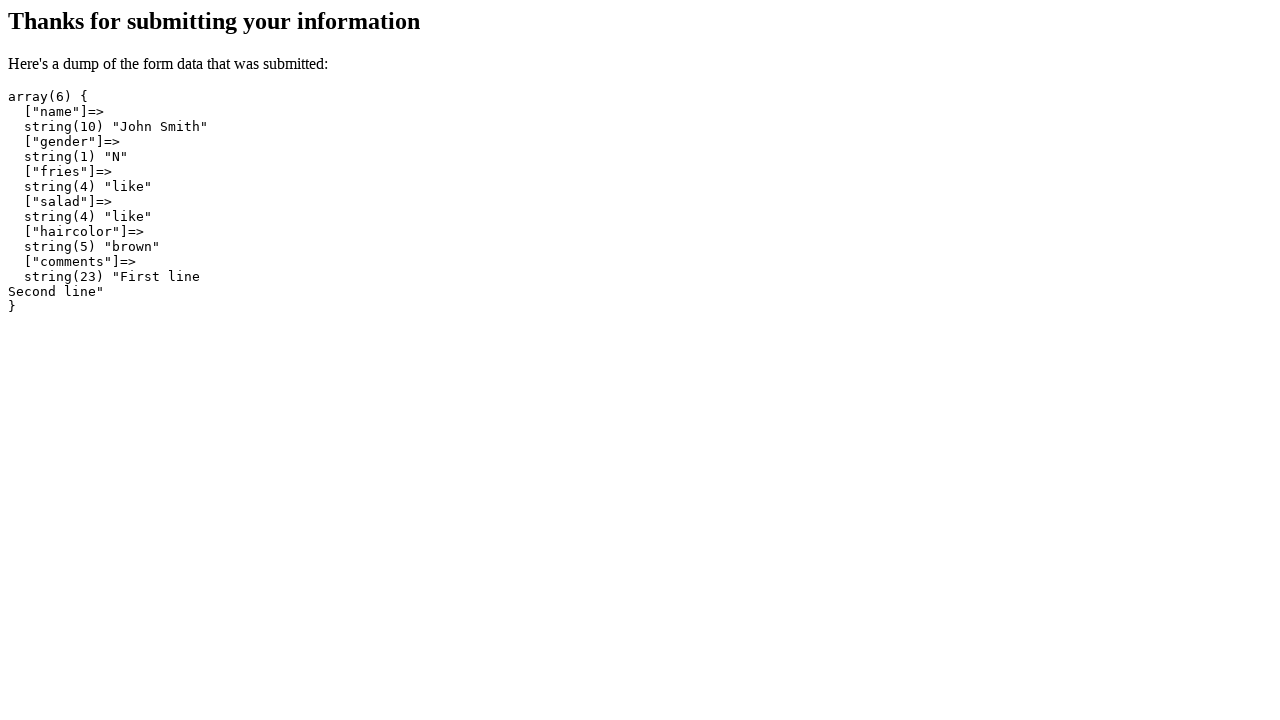

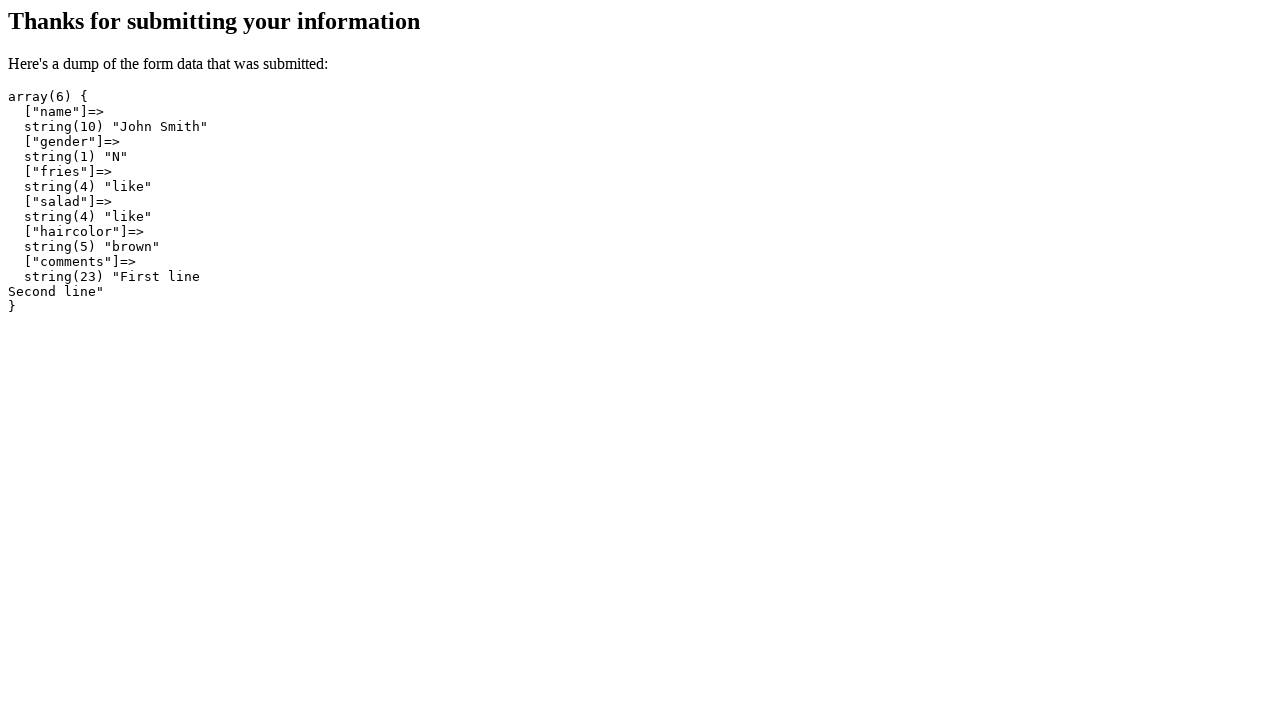